Tests JavaScript alert handling by clicking buttons that trigger different types of alerts (simple alert, confirm dialog, and prompt dialog) and interacting with each alert type appropriately.

Starting URL: https://the-internet.herokuapp.com/javascript_alerts

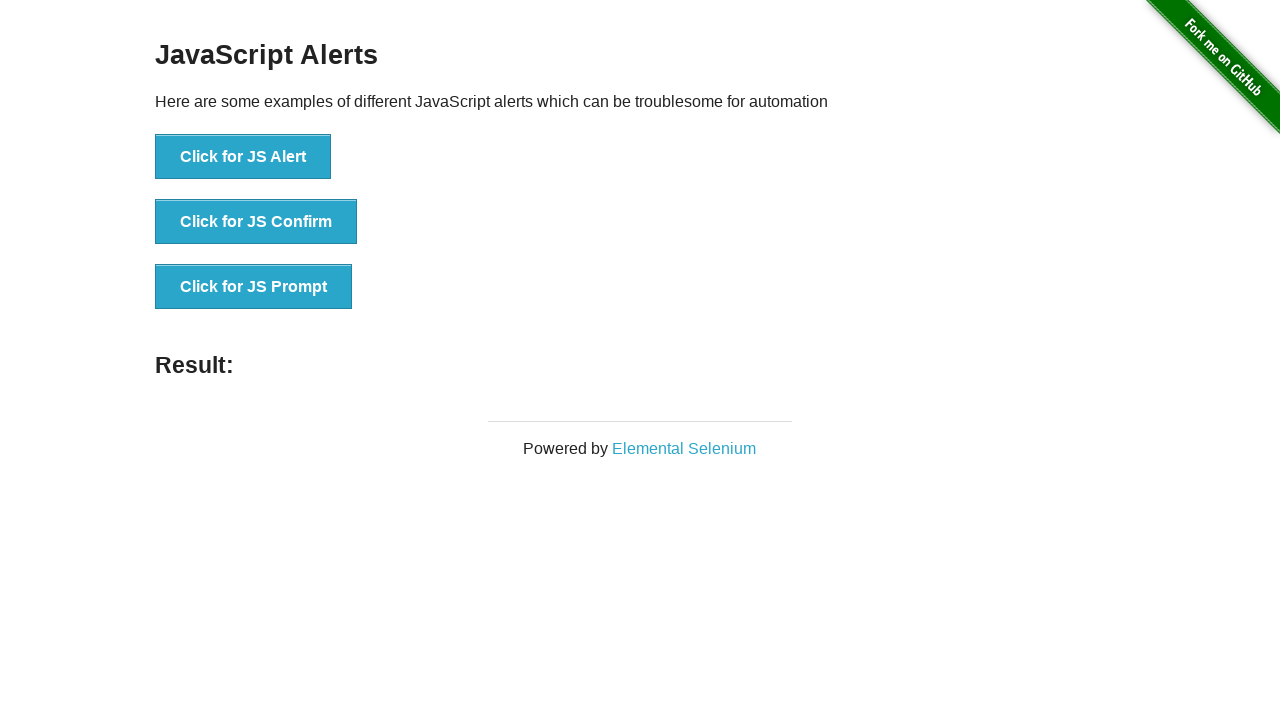

Clicked button to trigger JavaScript alert at (243, 157) on button[onclick='jsAlert()']
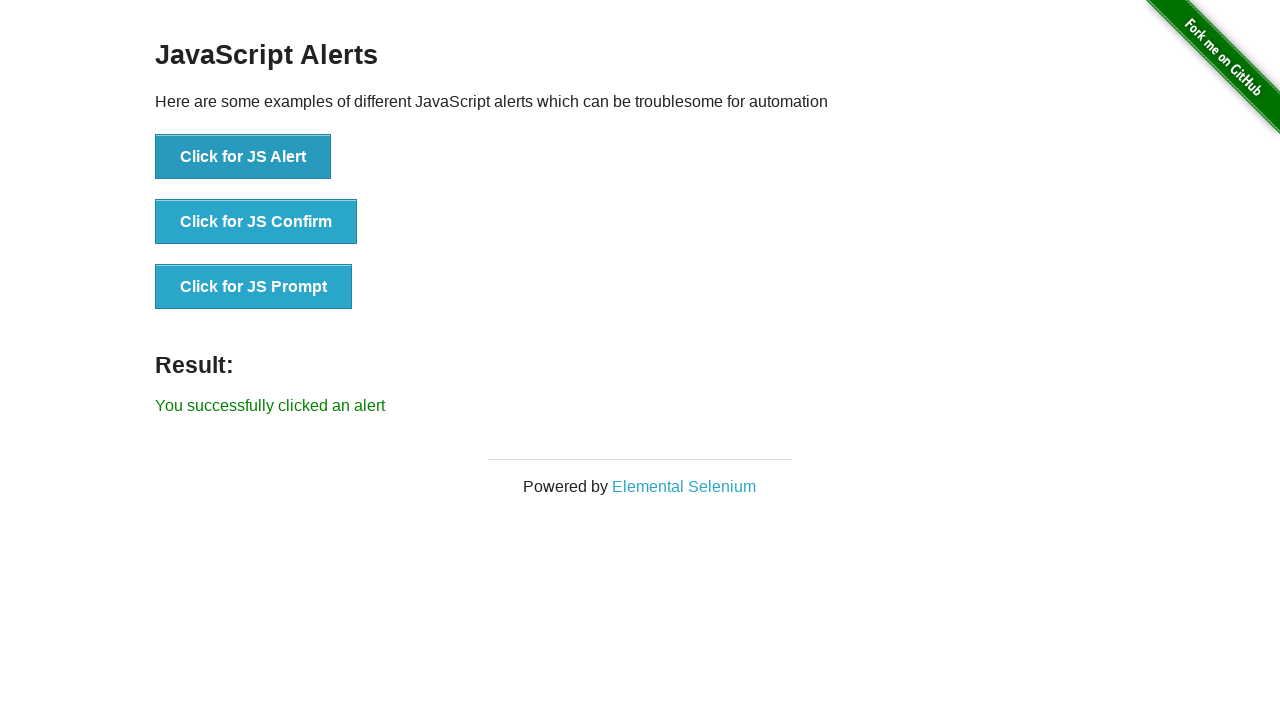

Set up dialog handler to accept the alert
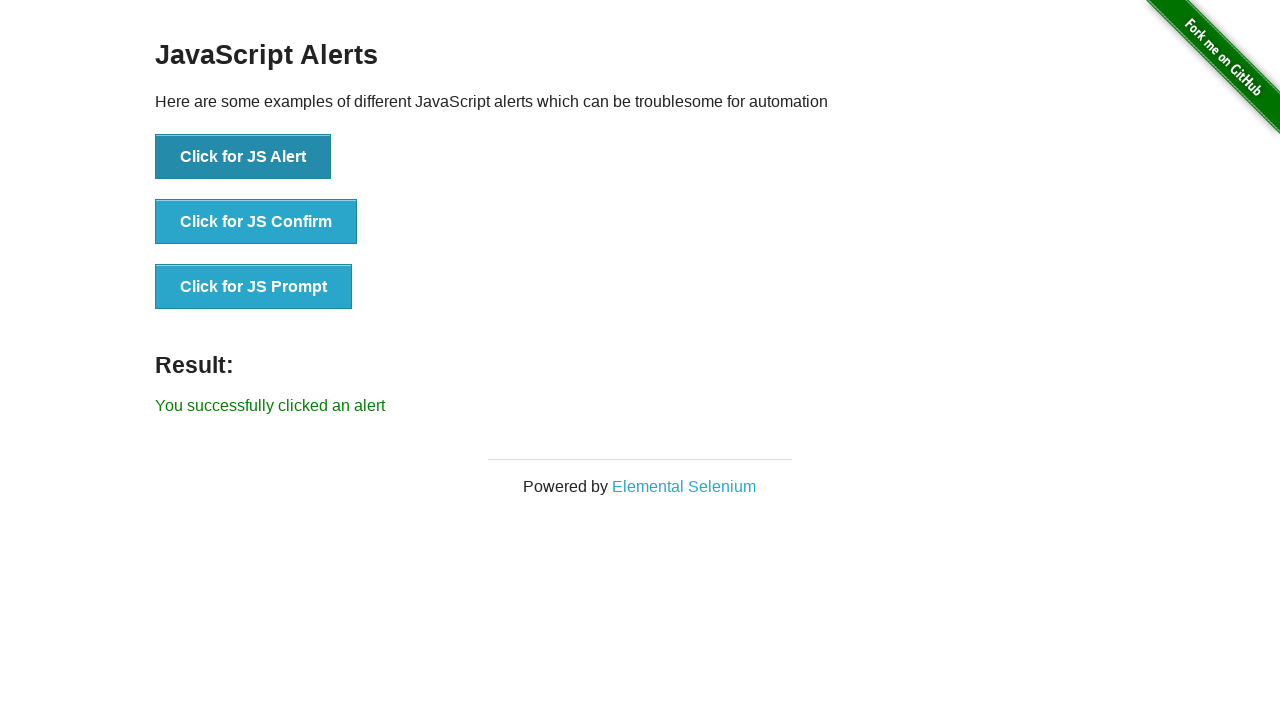

Waited 500ms for alert to be processed
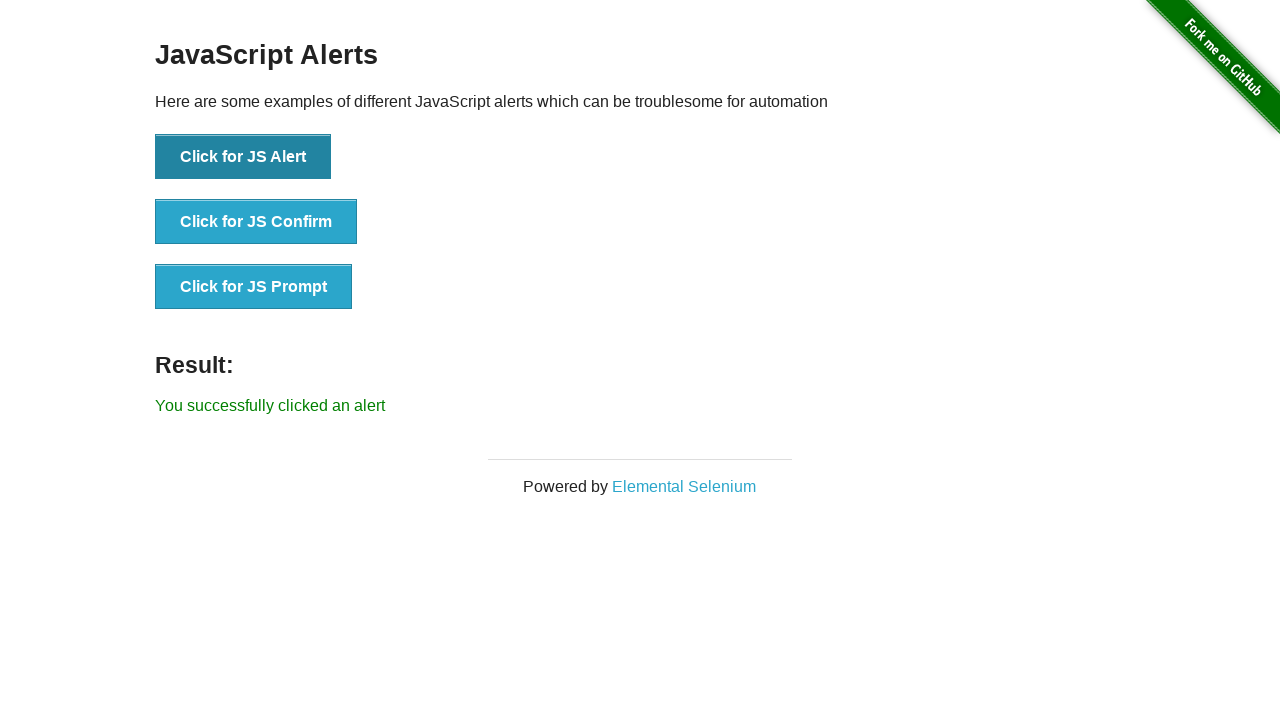

Set up dialog handler to dismiss the confirm dialog
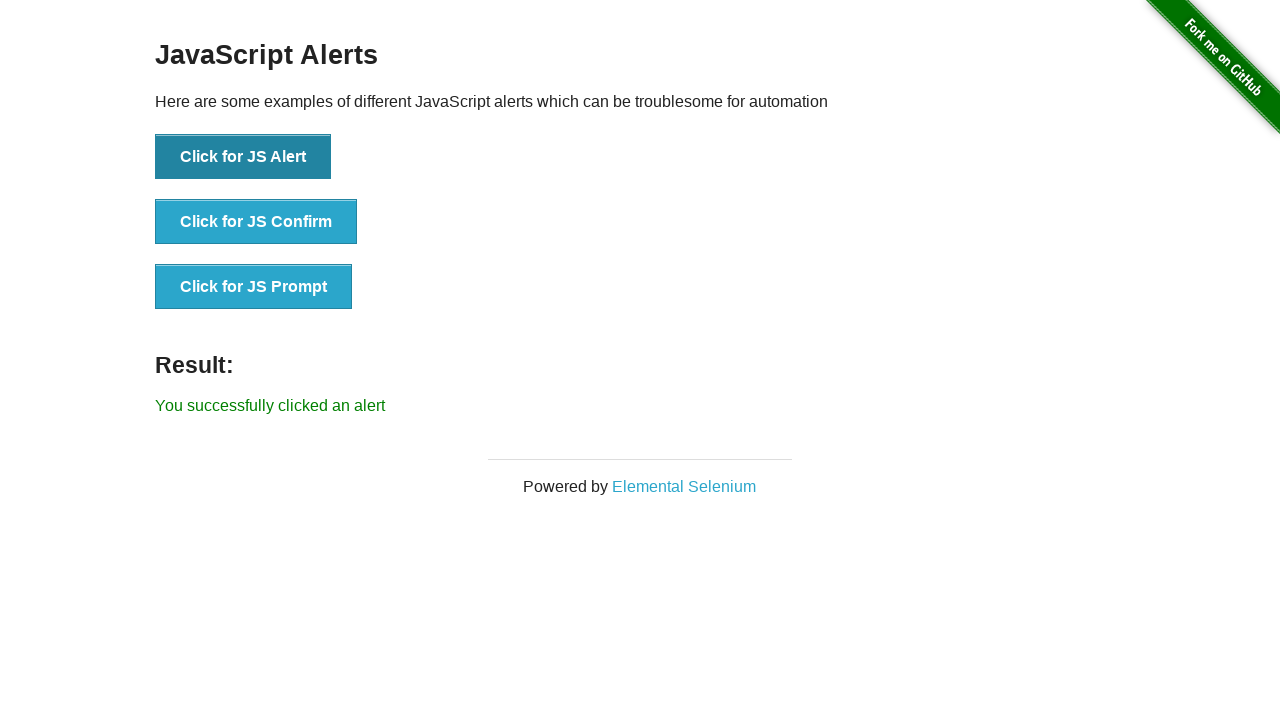

Clicked button to trigger JavaScript confirm dialog at (256, 222) on button[onclick='jsConfirm()']
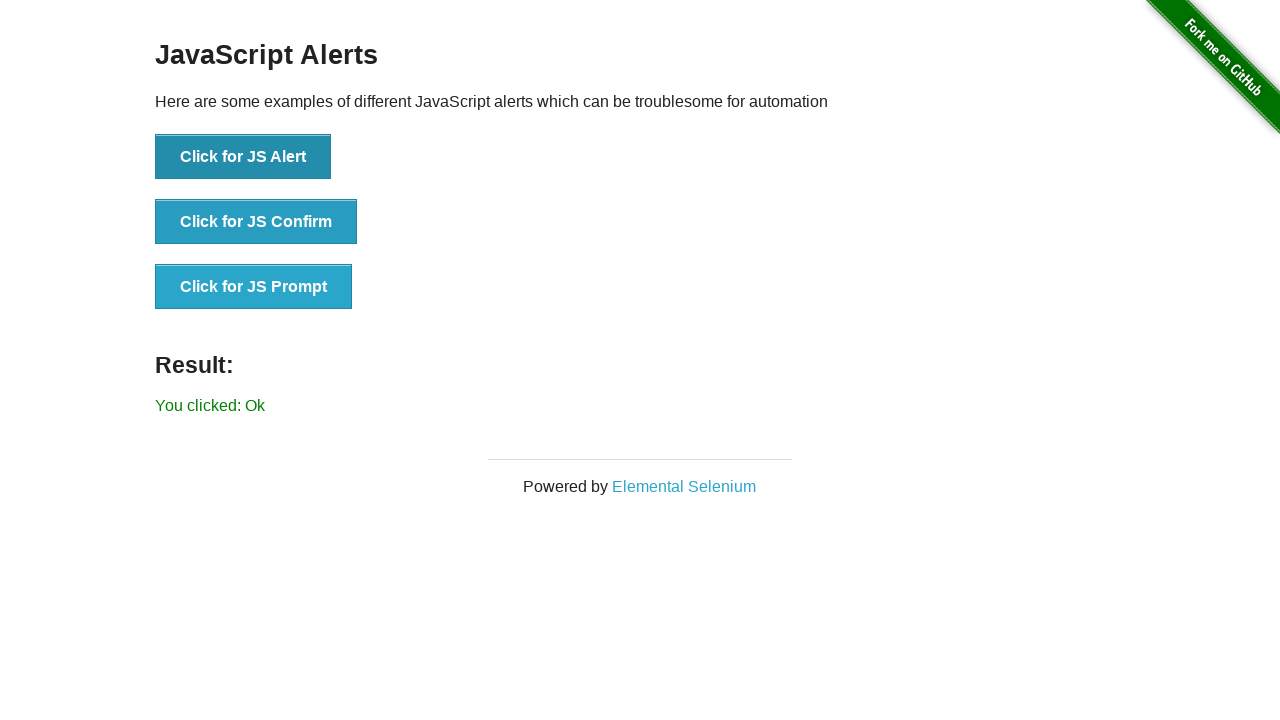

Waited 500ms for confirm dialog to be processed
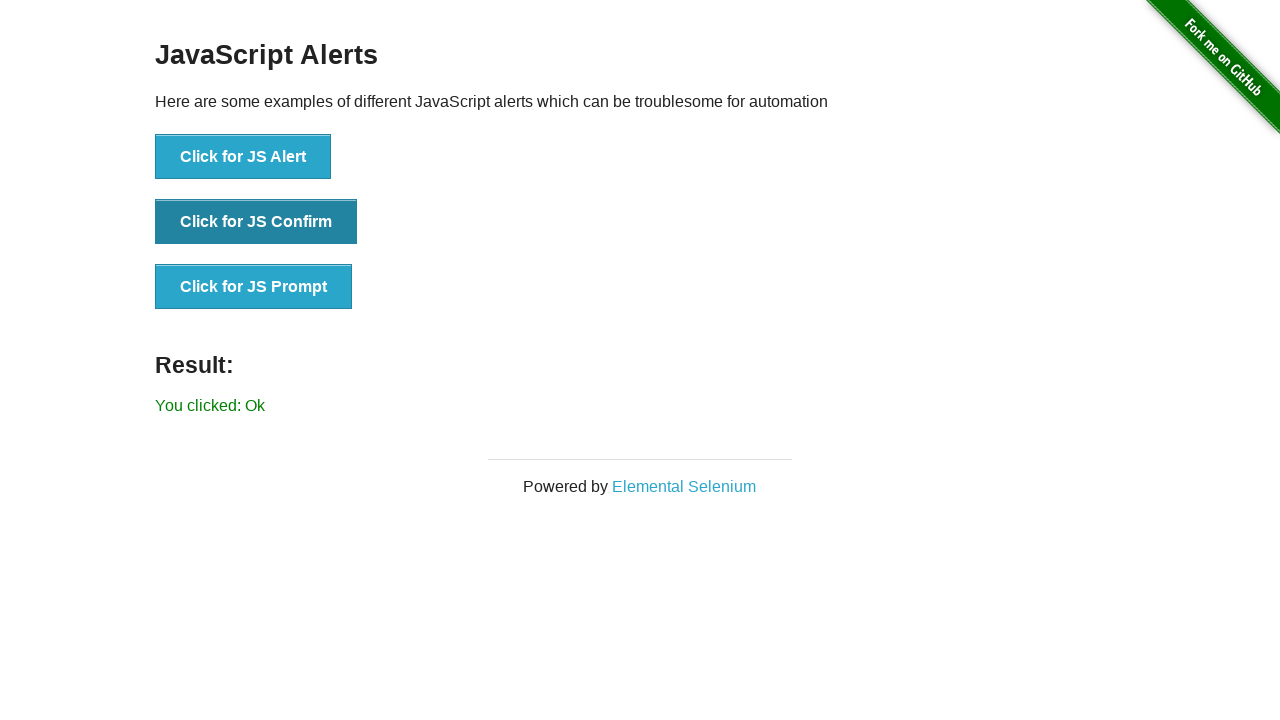

Set up dialog handler to accept prompt with text 'Maria'
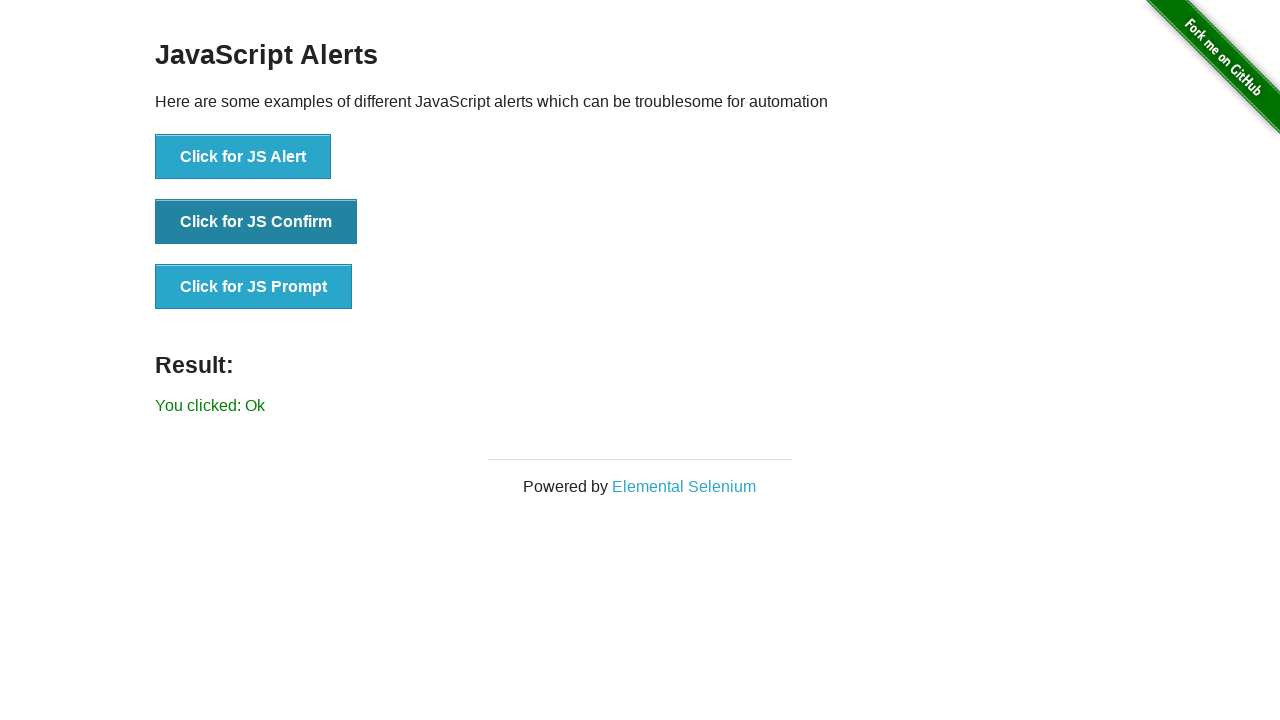

Clicked button to trigger JavaScript prompt dialog at (254, 287) on button[onclick='jsPrompt()']
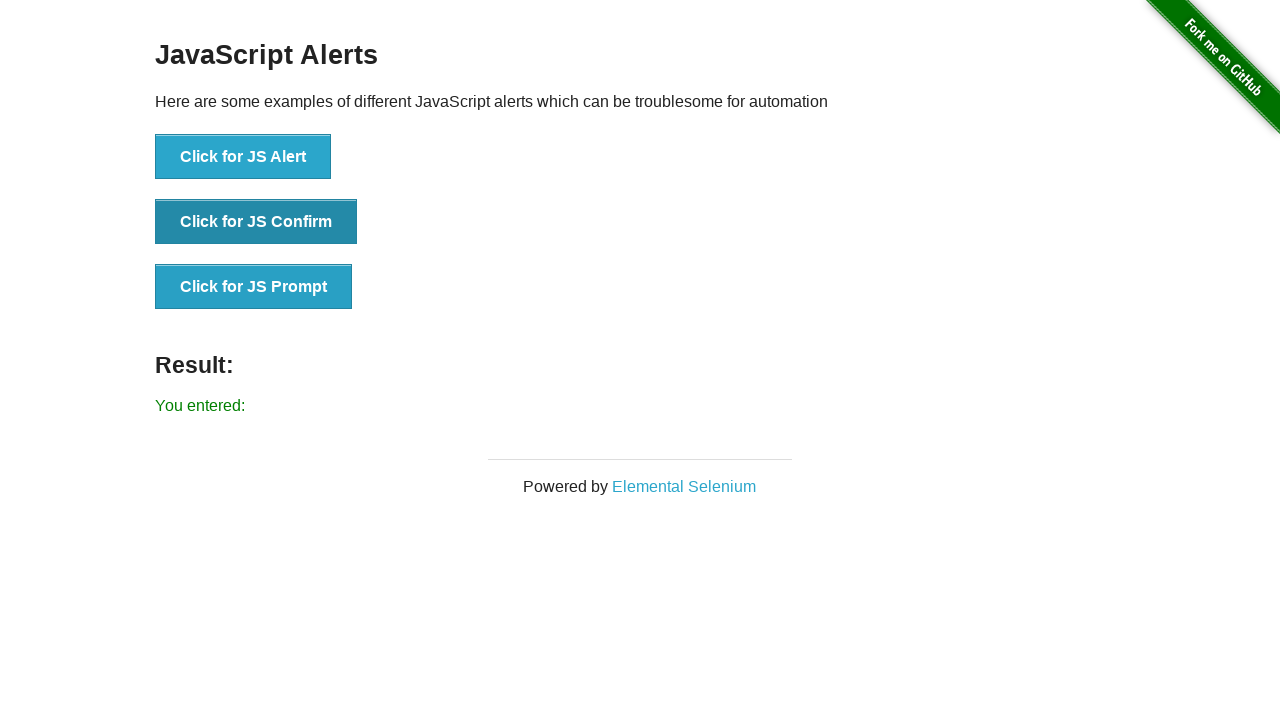

Waited 500ms for prompt dialog to be processed
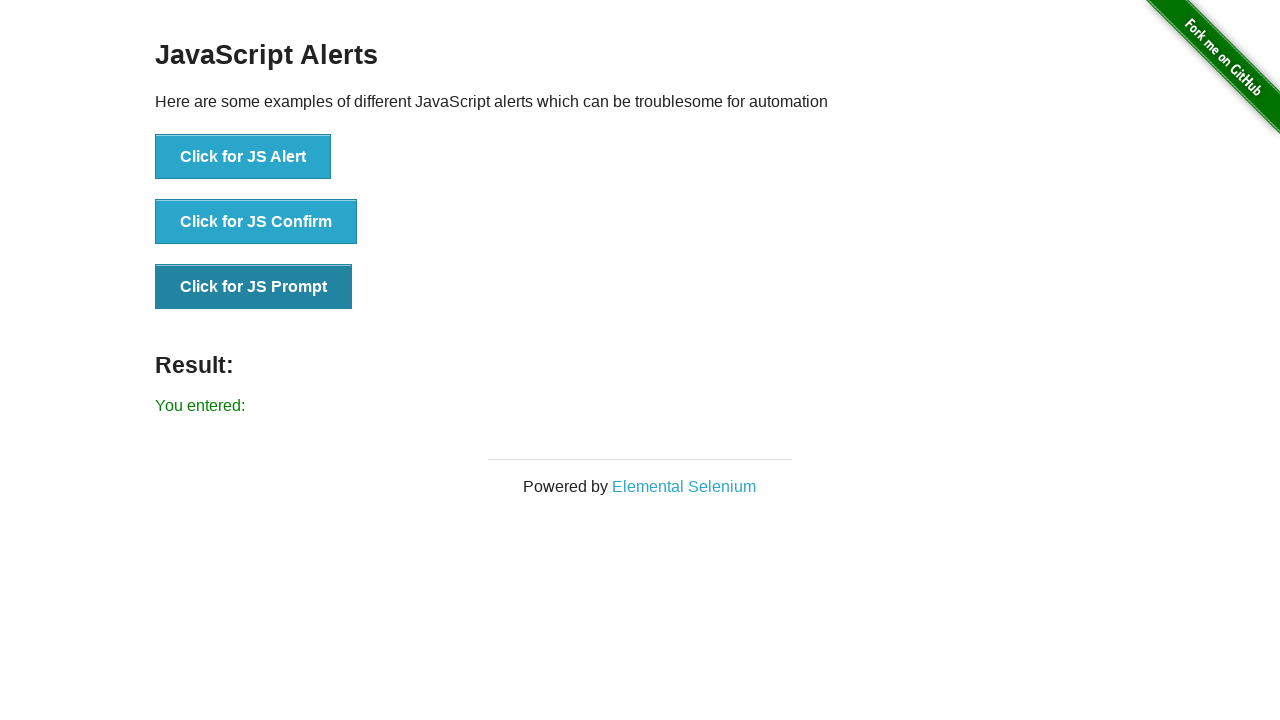

Verified result element loaded showing the entered text
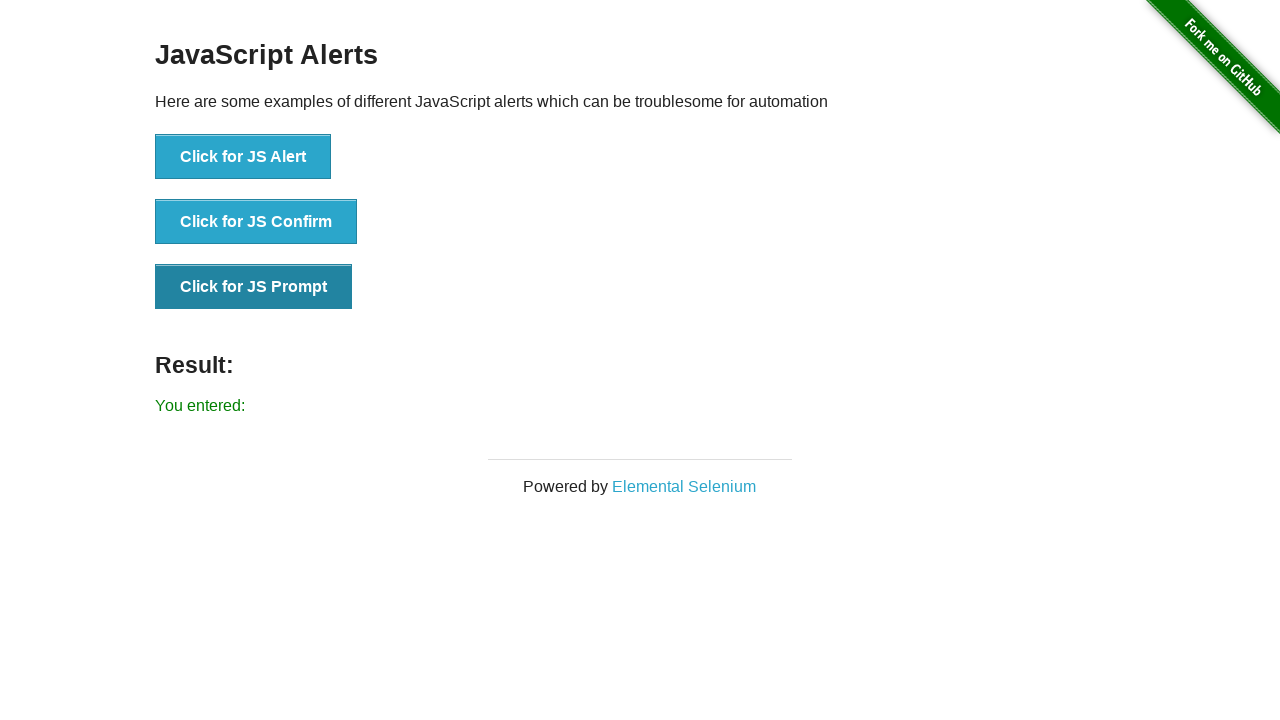

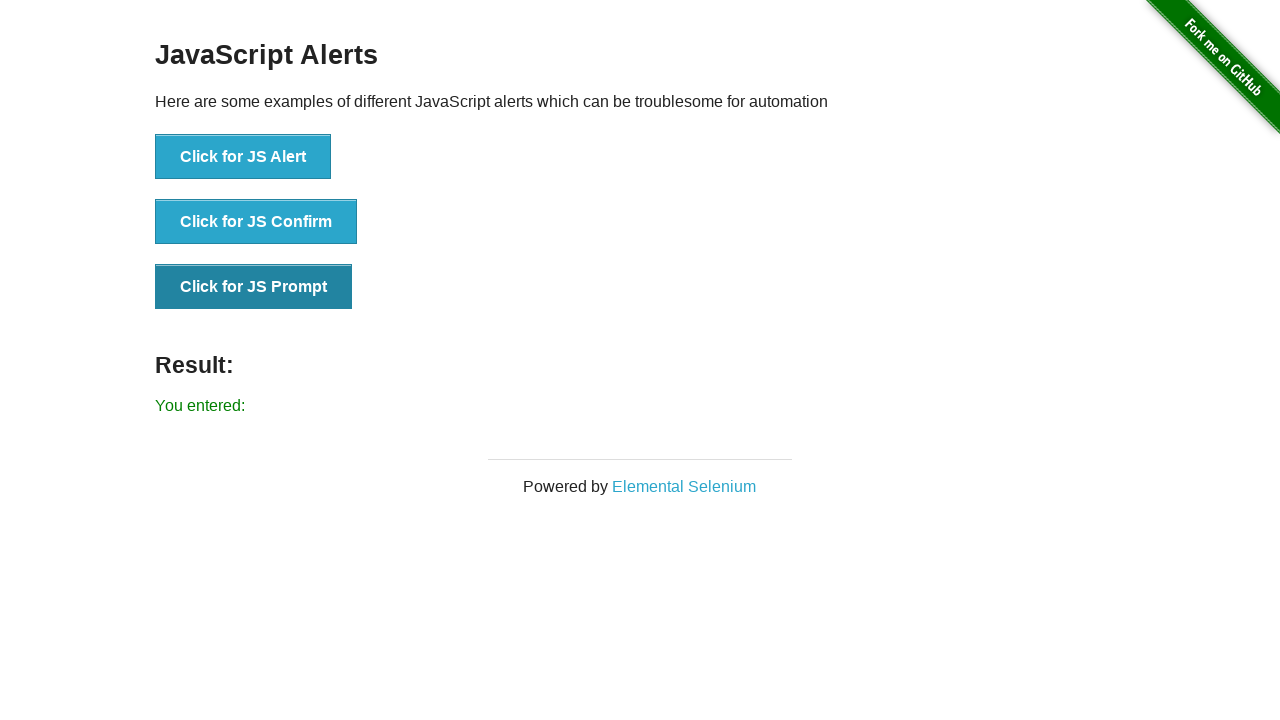